Tests JavaScript alert handling by clicking buttons that trigger JS Alert, JS Confirm, and JS Prompt dialogs, accepting each dialog and verifying the result text displayed on the page.

Starting URL: https://the-internet.herokuapp.com/javascript_alerts

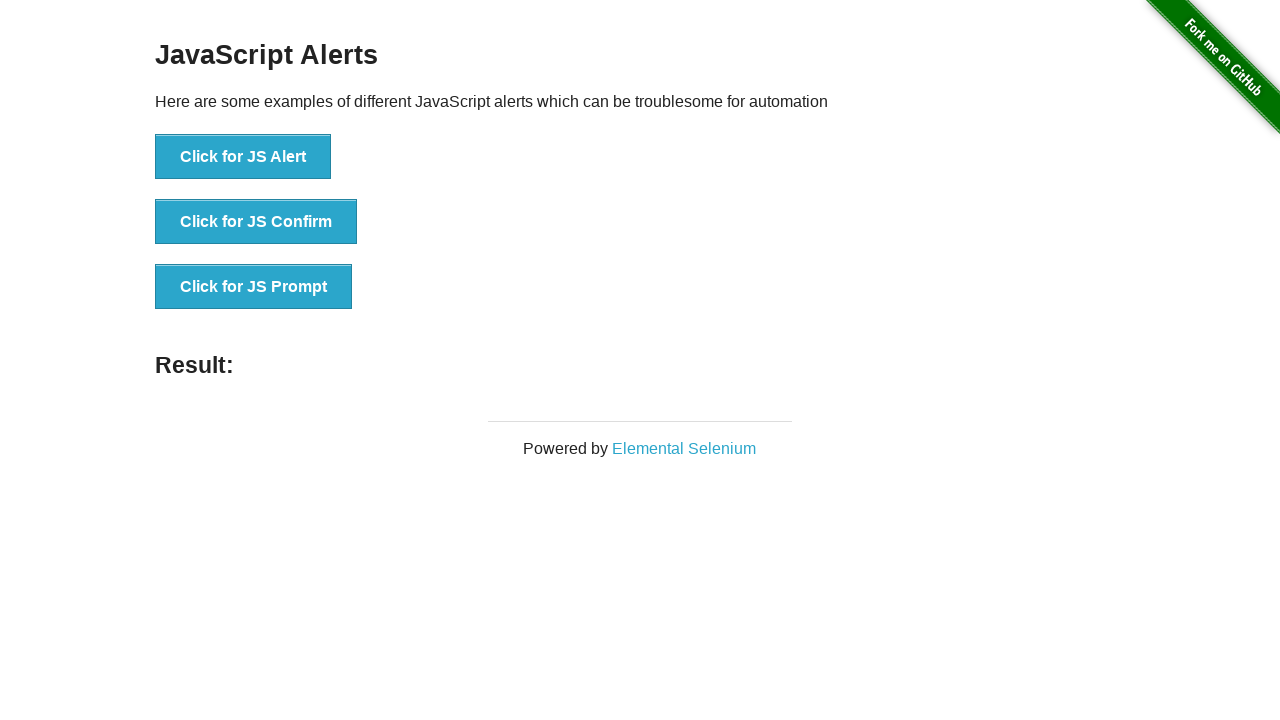

Set up dialog handler to accept all dialogs and provide custom input for prompts
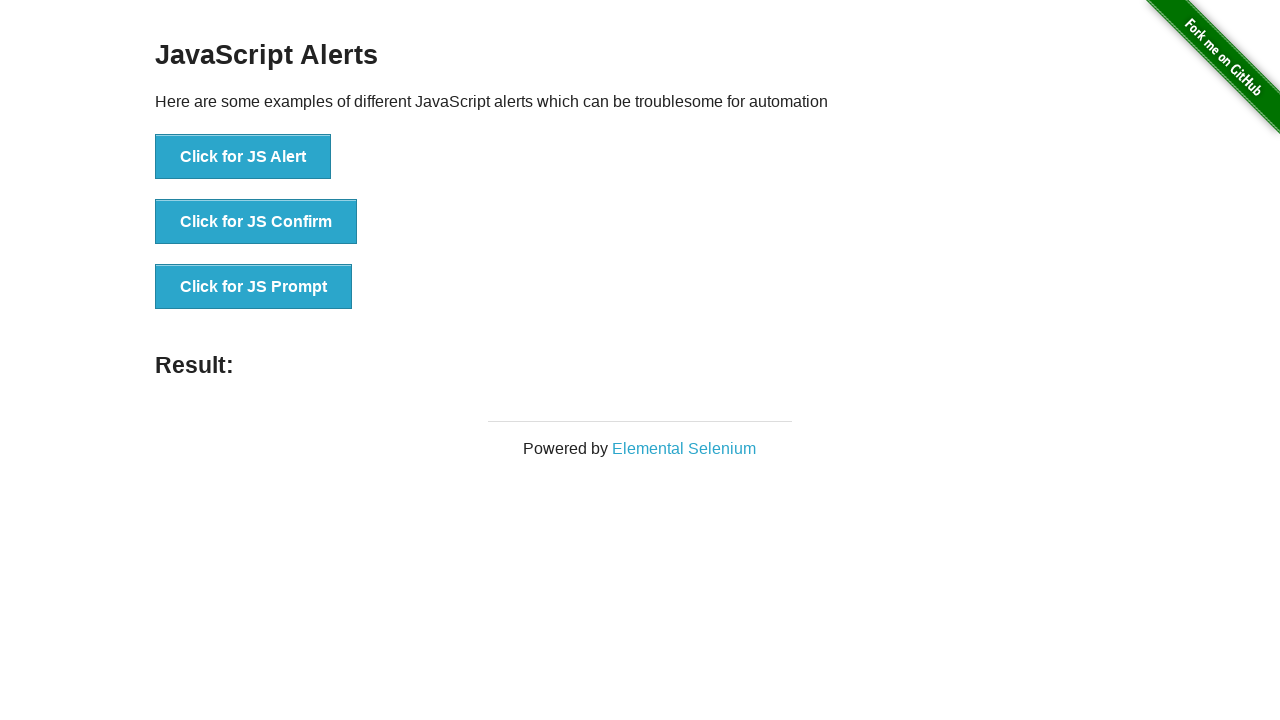

Clicked JS Alert button and accepted the alert dialog at (243, 157) on xpath=//button[text()='Click for JS Alert']
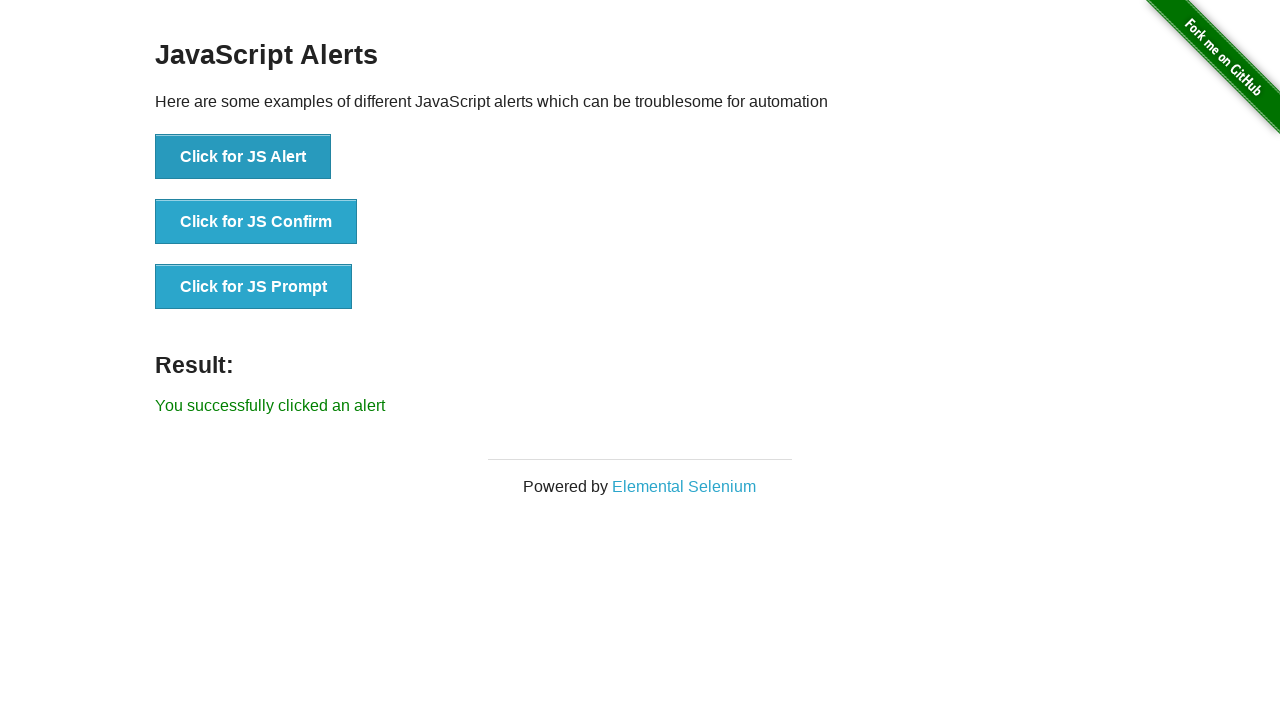

Result text updated after alert dialog
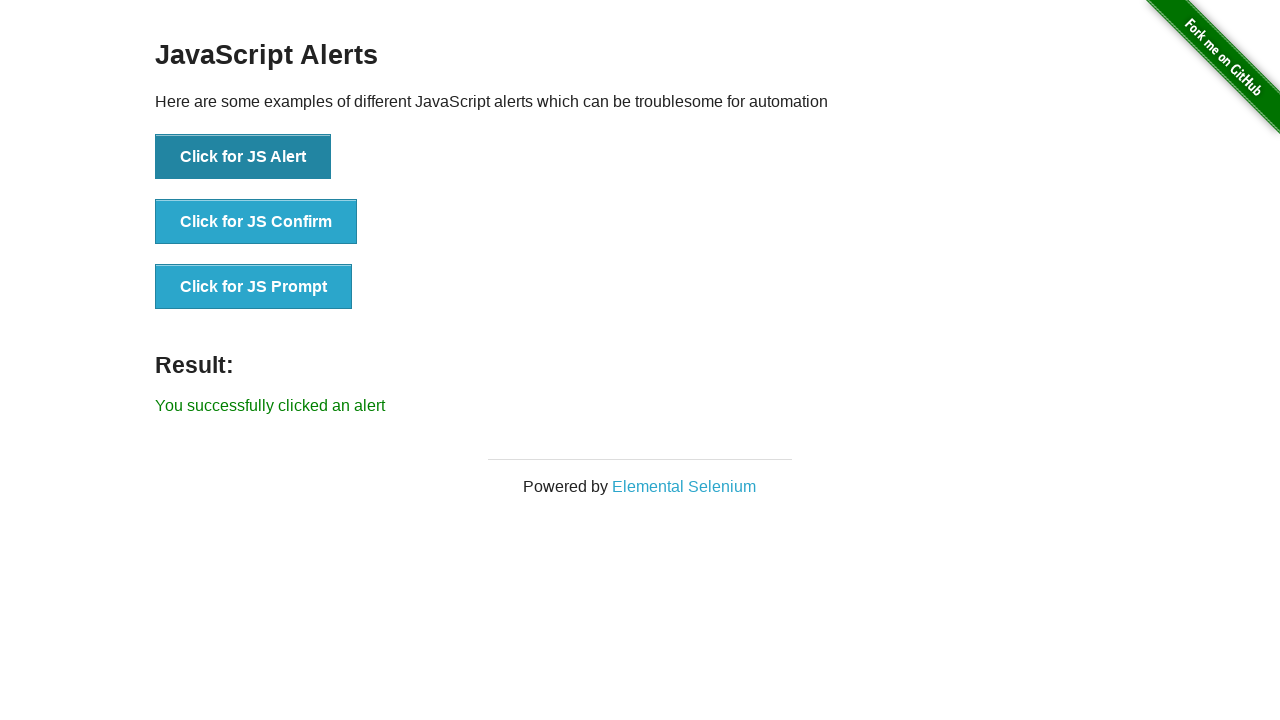

Clicked JS Confirm button and accepted the confirm dialog at (256, 222) on xpath=//button[text()='Click for JS Confirm']
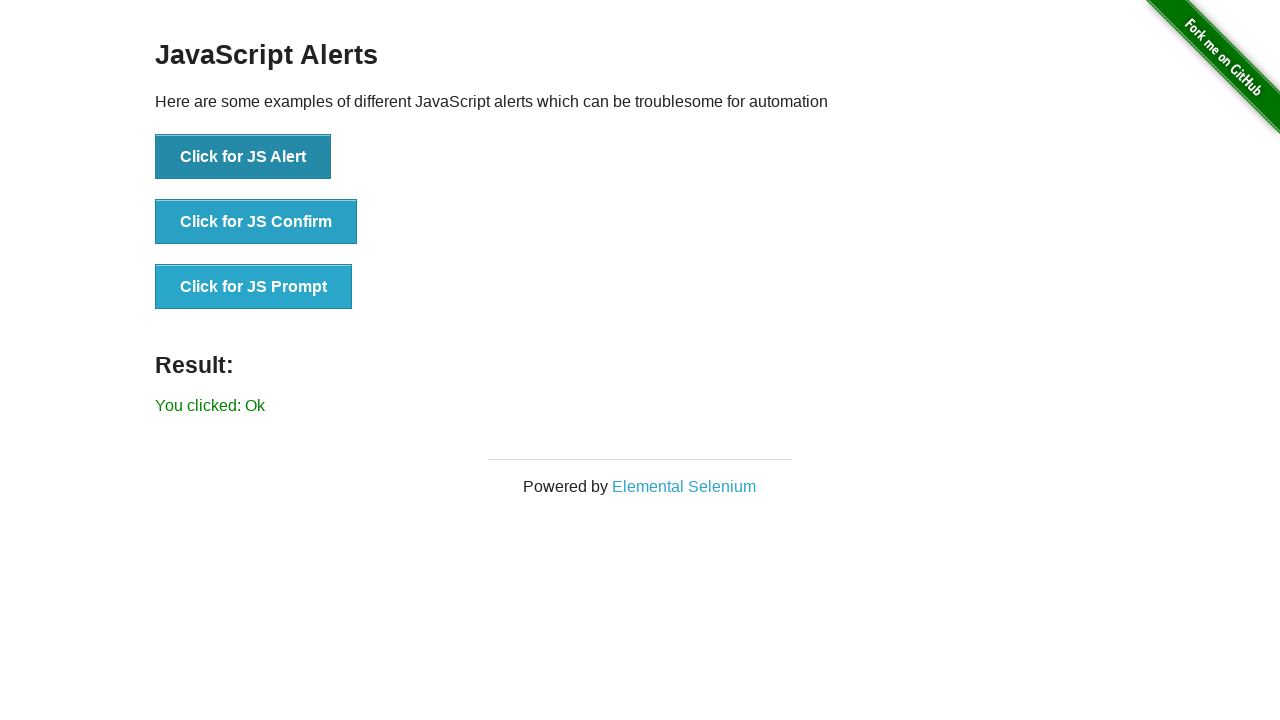

Waited 500ms for result to update after confirm dialog
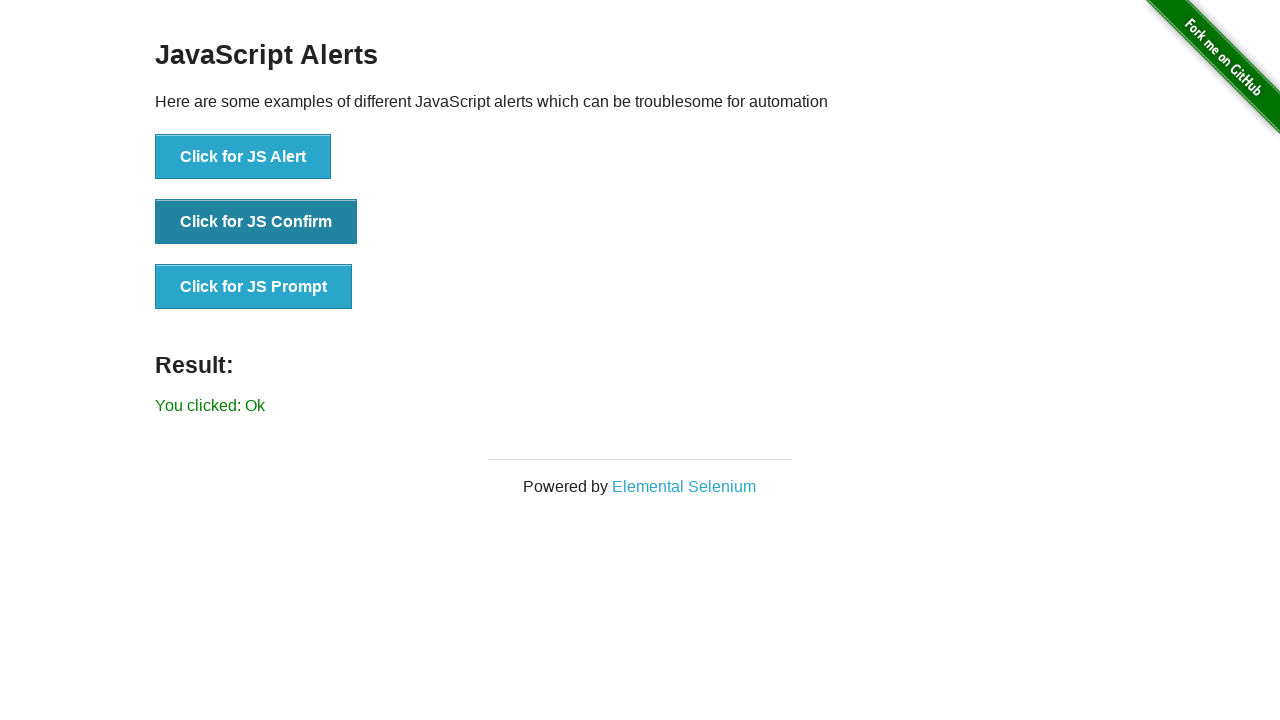

Clicked JS Prompt button and accepted the prompt dialog with 'Hii,This is Debalina' at (254, 287) on xpath=//button[text()='Click for JS Prompt']
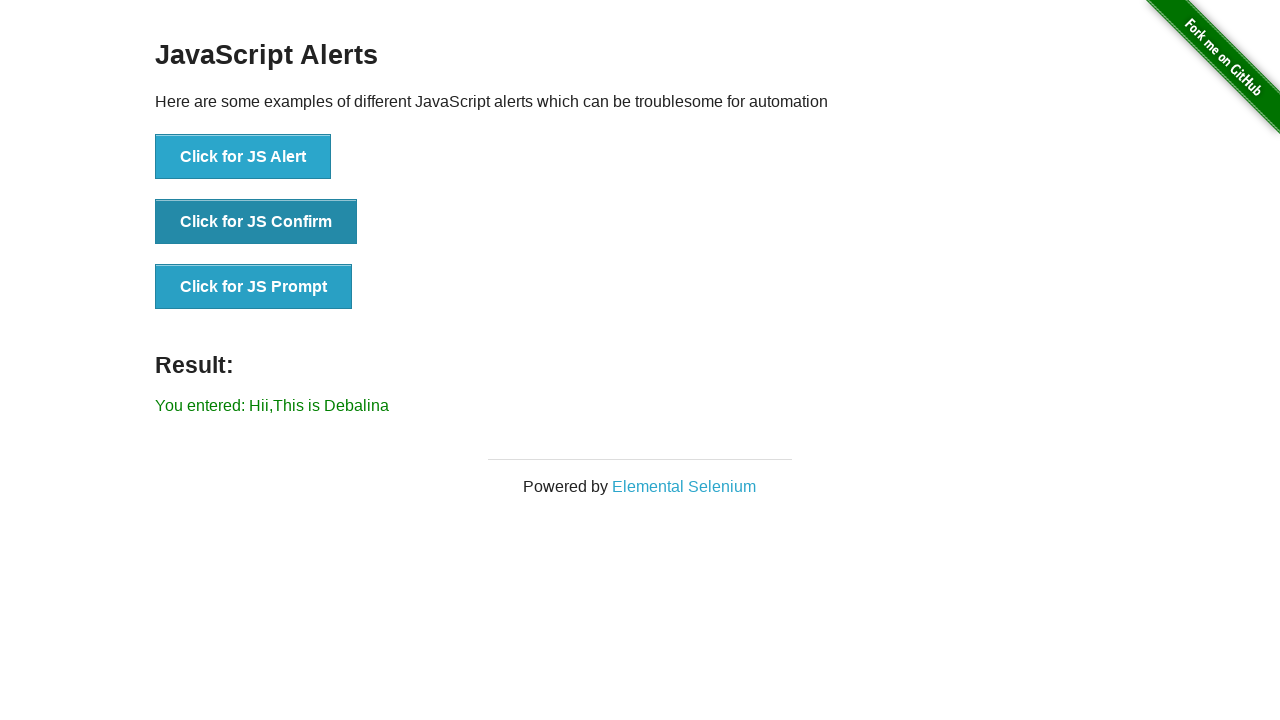

Waited 500ms for result to update after prompt dialog
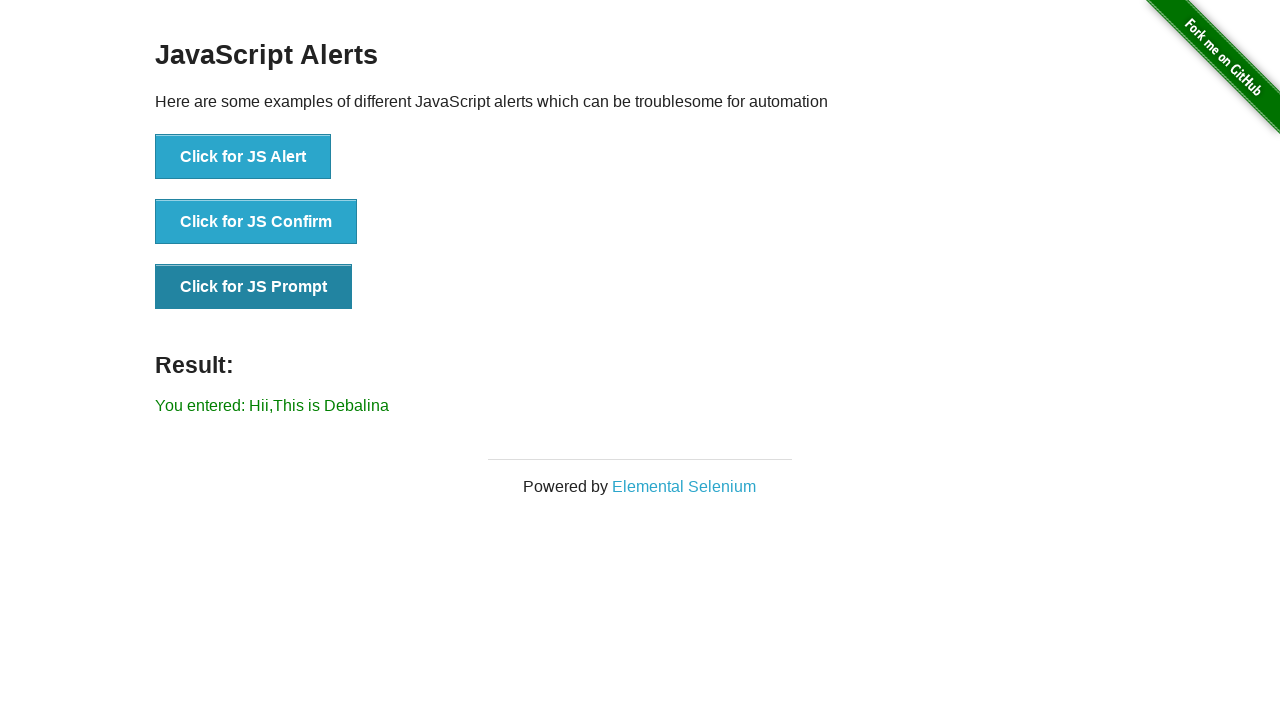

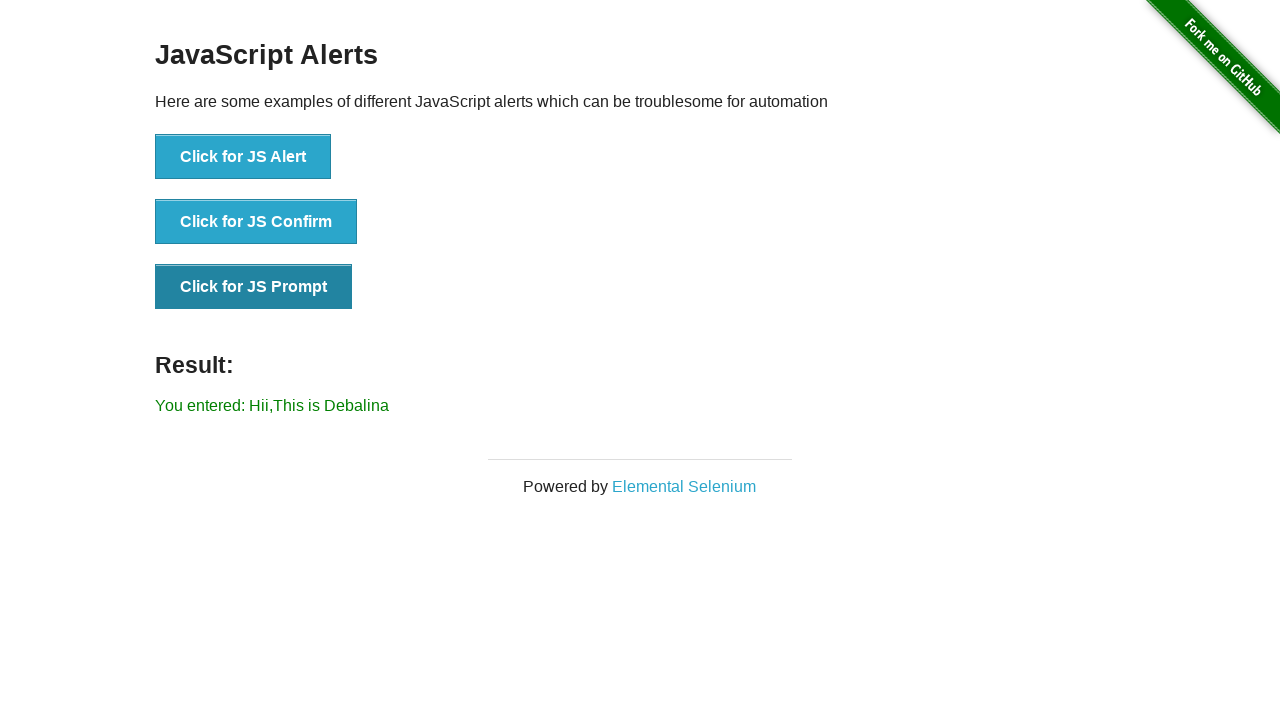